Tests browser window handling by clicking Help and Privacy links that open in new windows, then switching between the opened windows

Starting URL: https://accounts.google.com/

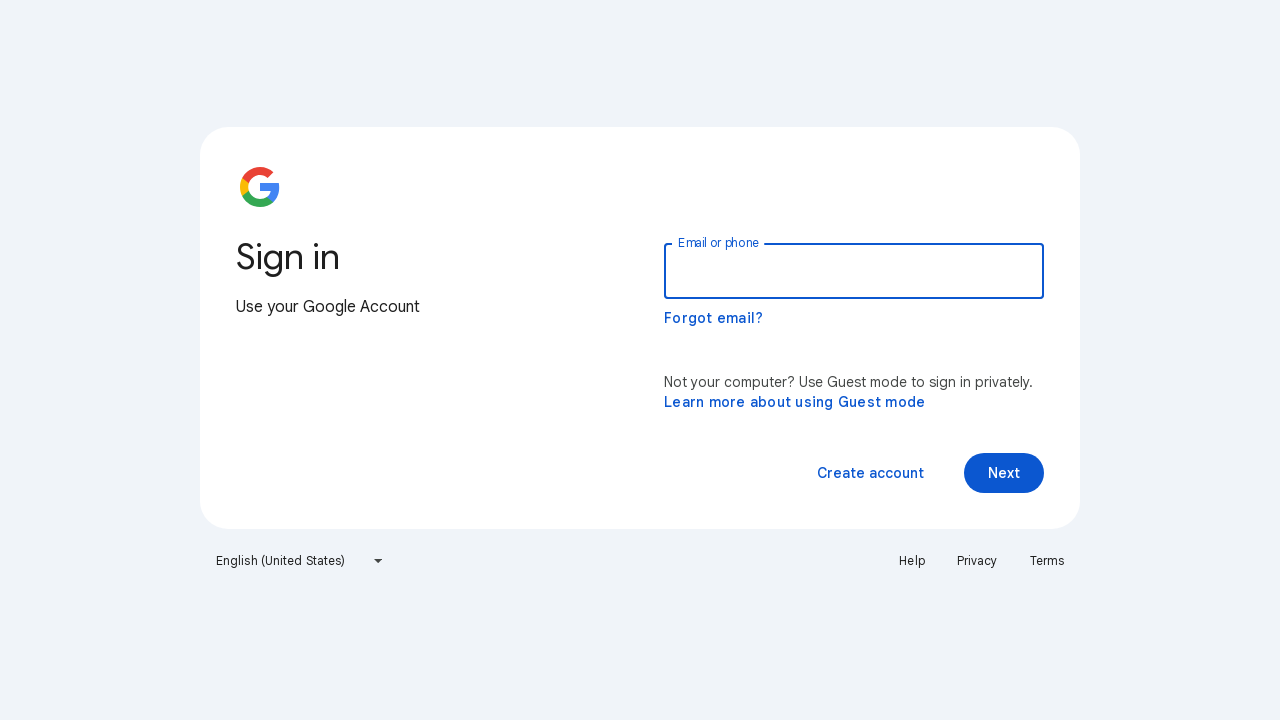

Clicked Help link, new window opened at (912, 561) on xpath=//a[text()='Help']
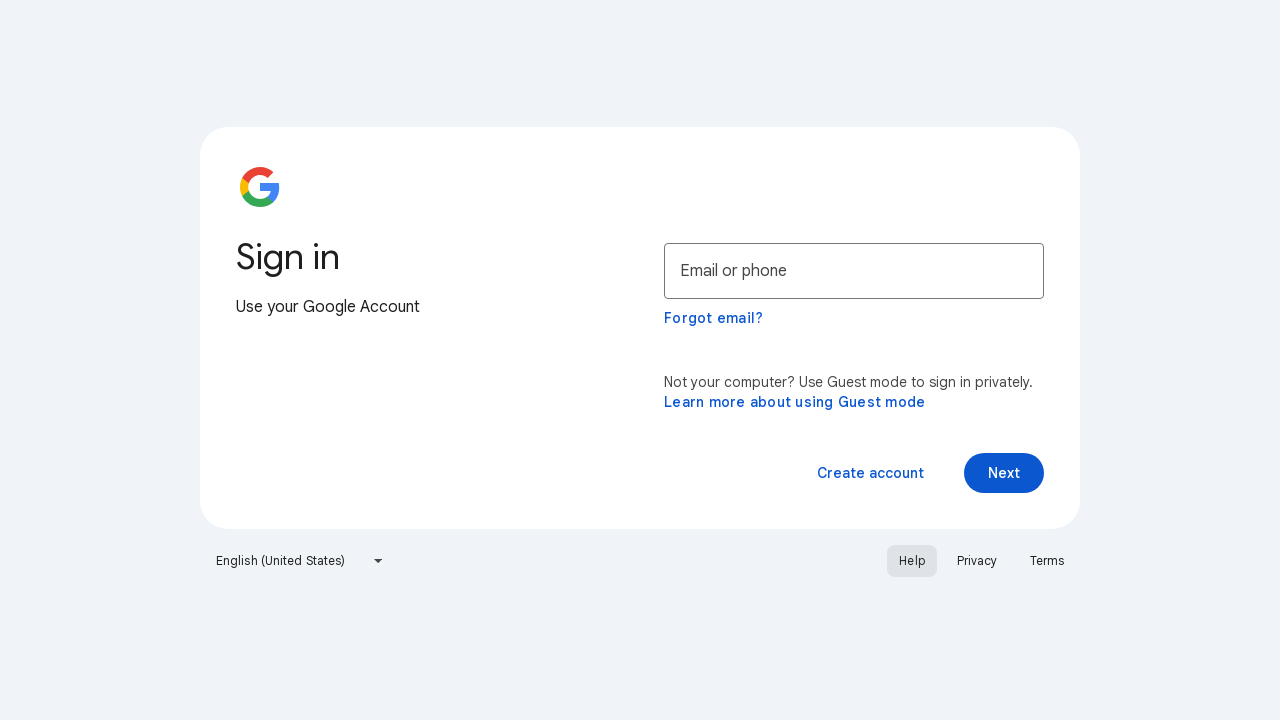

Clicked Privacy link, new window opened at (977, 561) on xpath=//a[text()='Privacy']
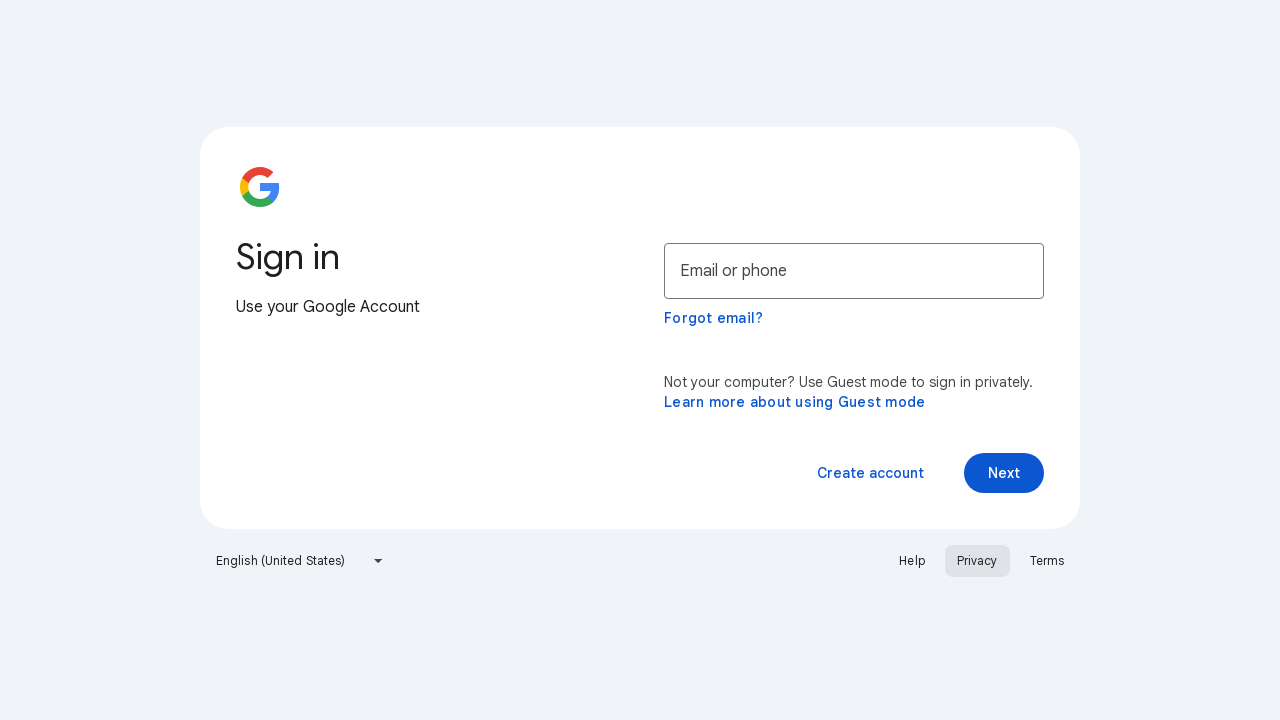

Help page loaded
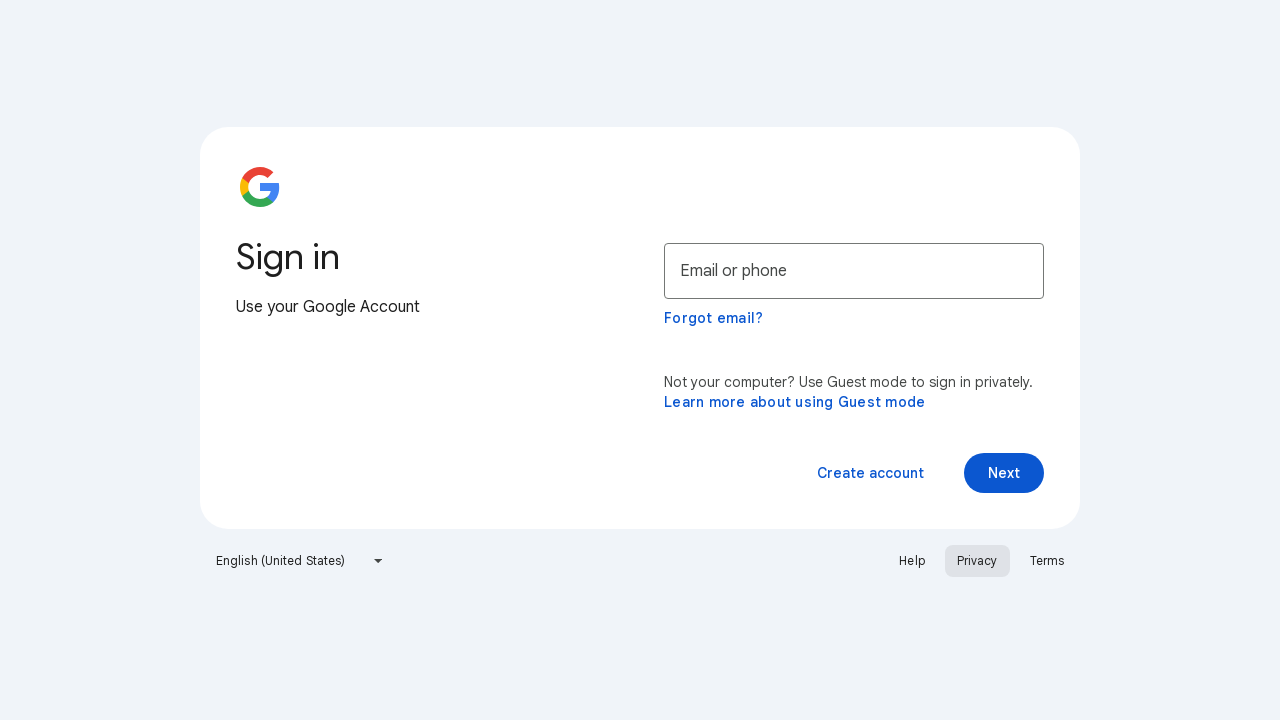

Privacy page loaded
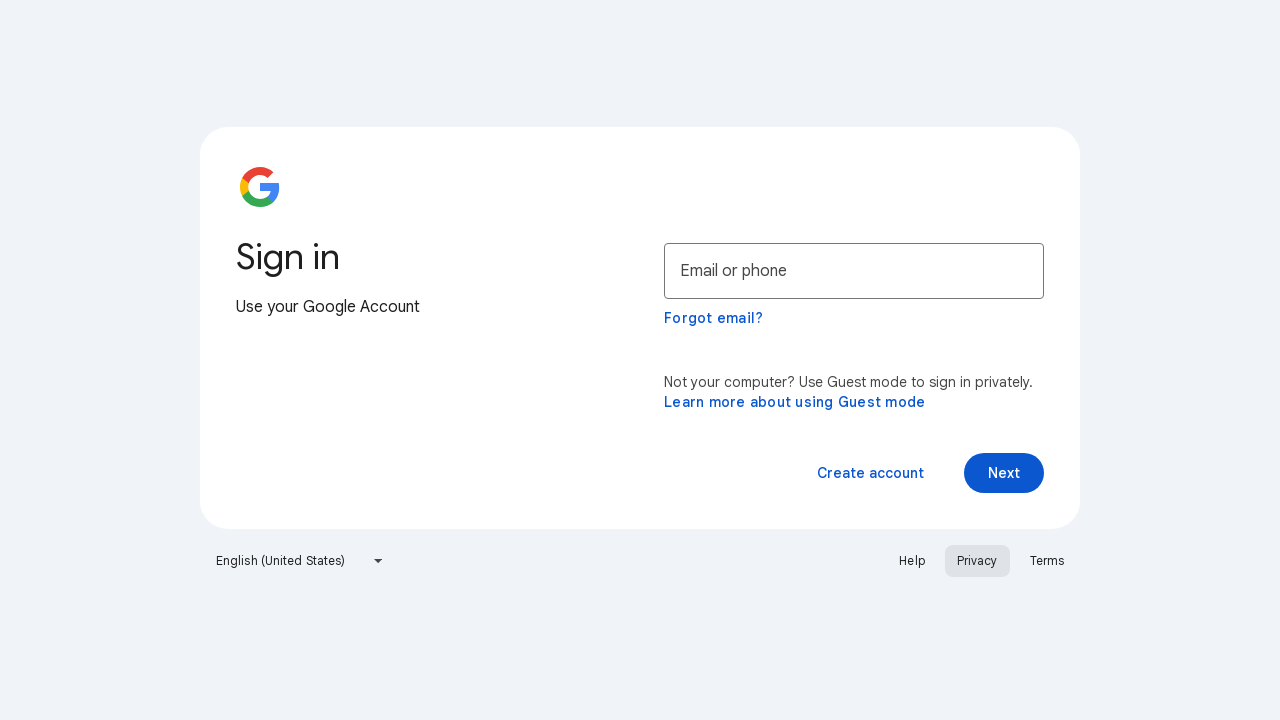

Retrieved all pages from context
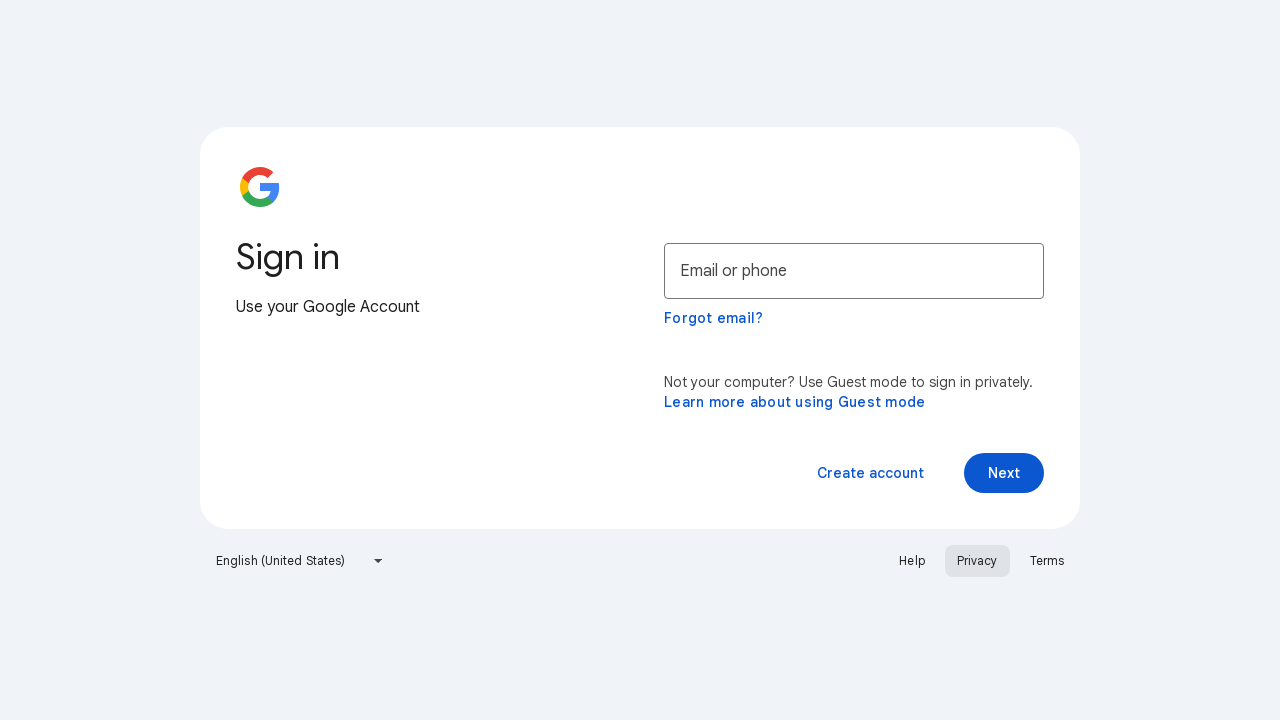

Iterated through all pages to check titles
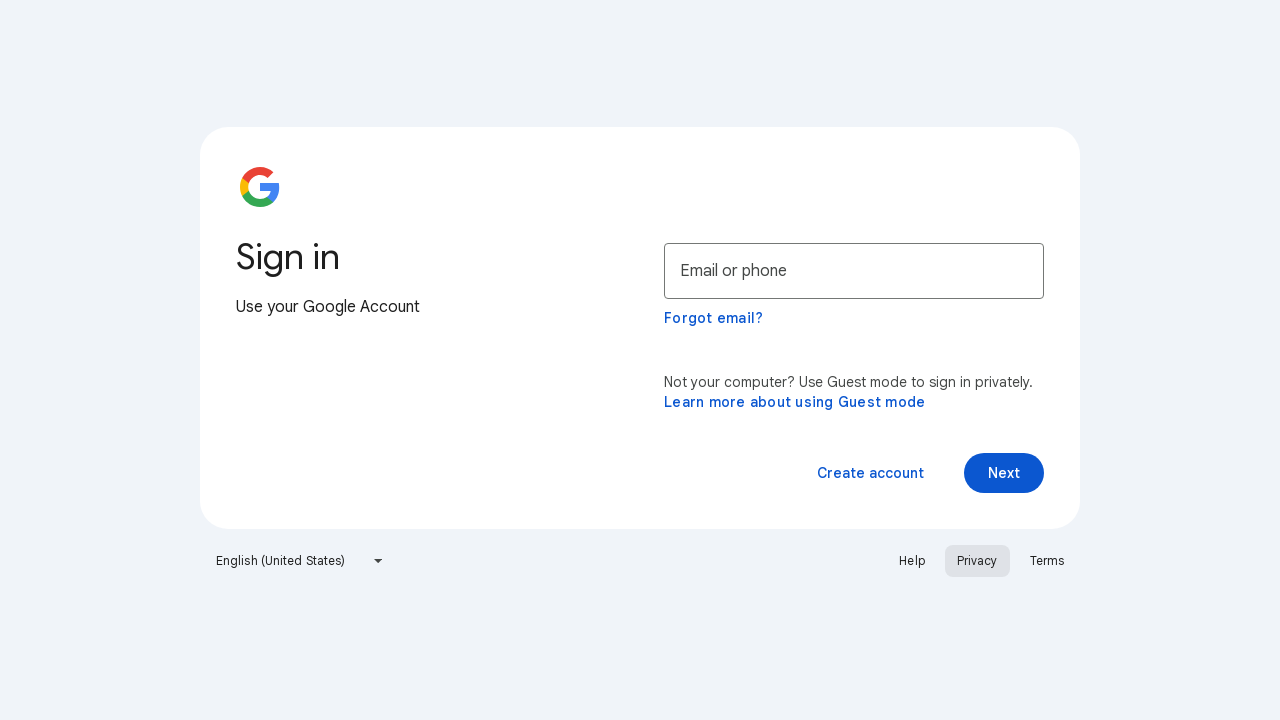

Printed current page title: Sign in - Google Accounts
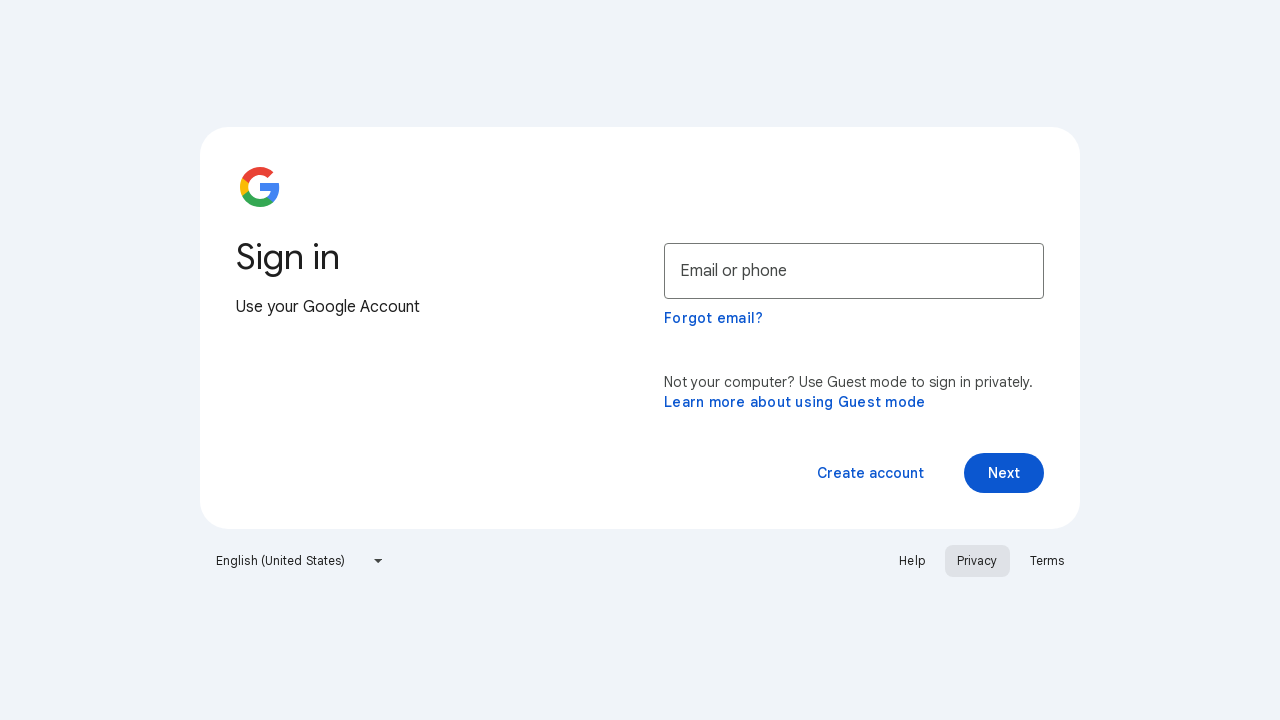

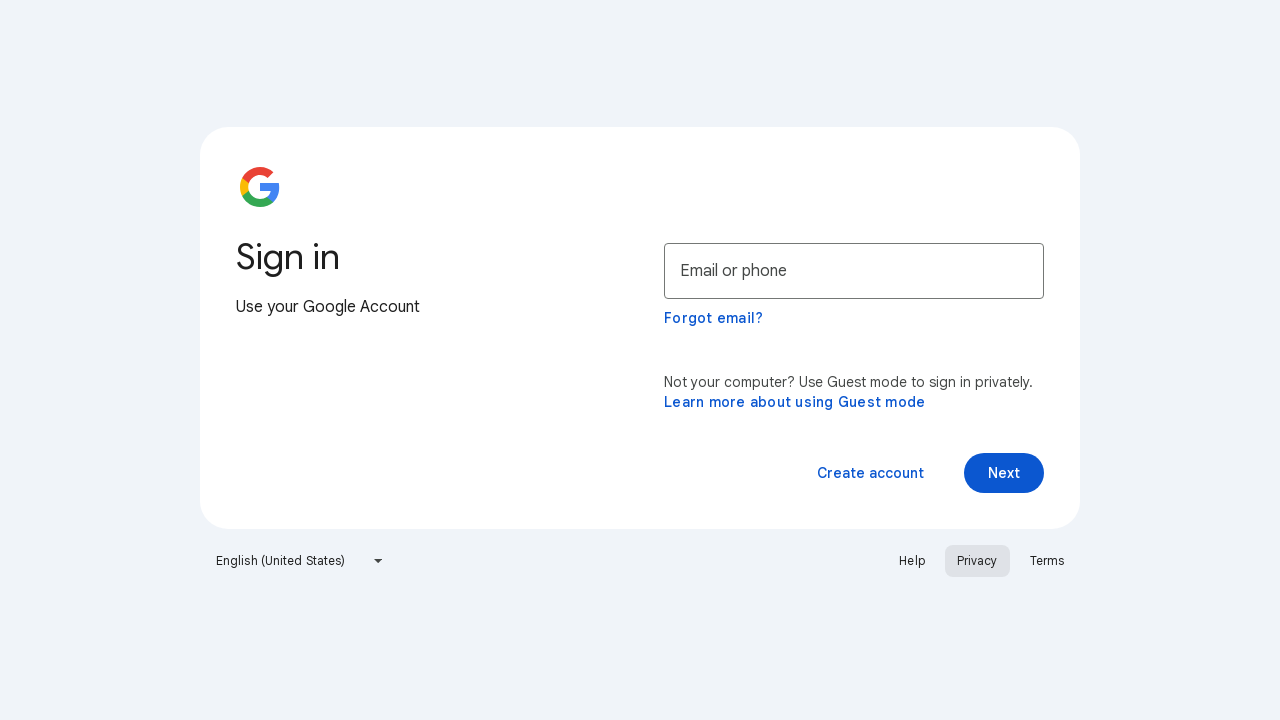